Tests the add/remove elements functionality by clicking the Add Element button, verifying the Delete button appears, then removing it

Starting URL: https://the-internet.herokuapp.com/add_remove_elements/

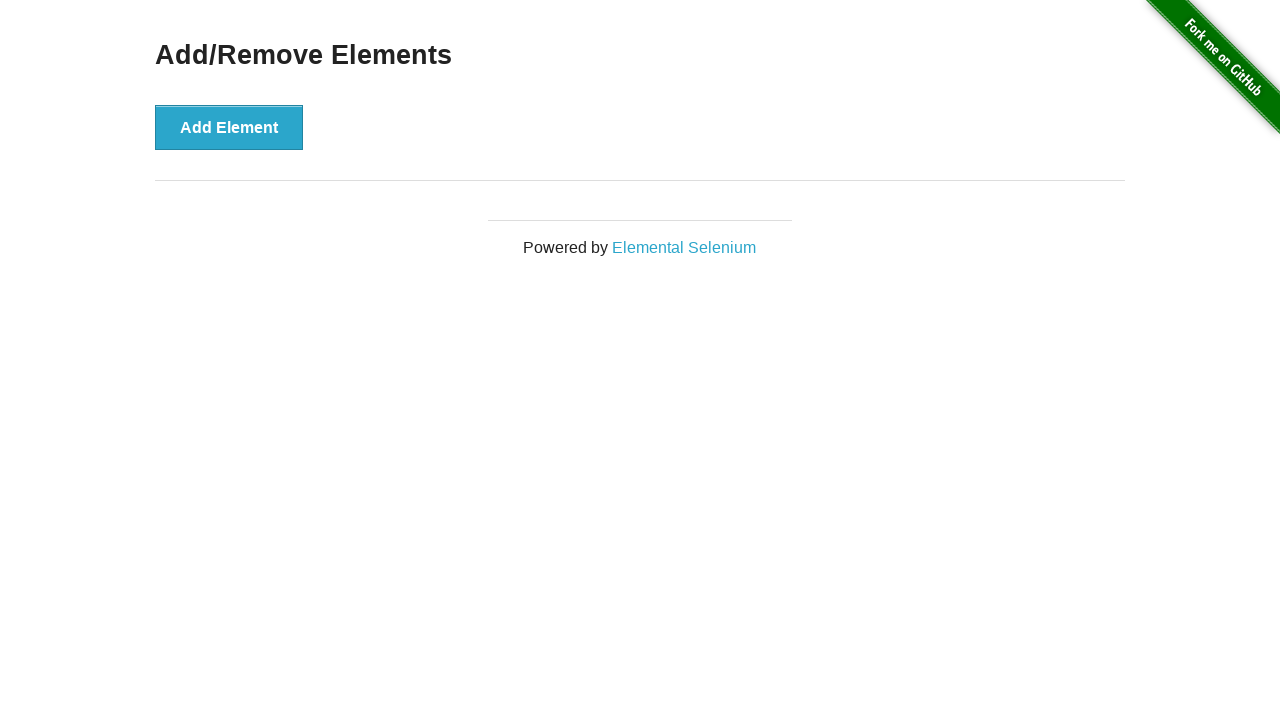

Clicked Add Element button at (229, 127) on button[onclick='addElement()']
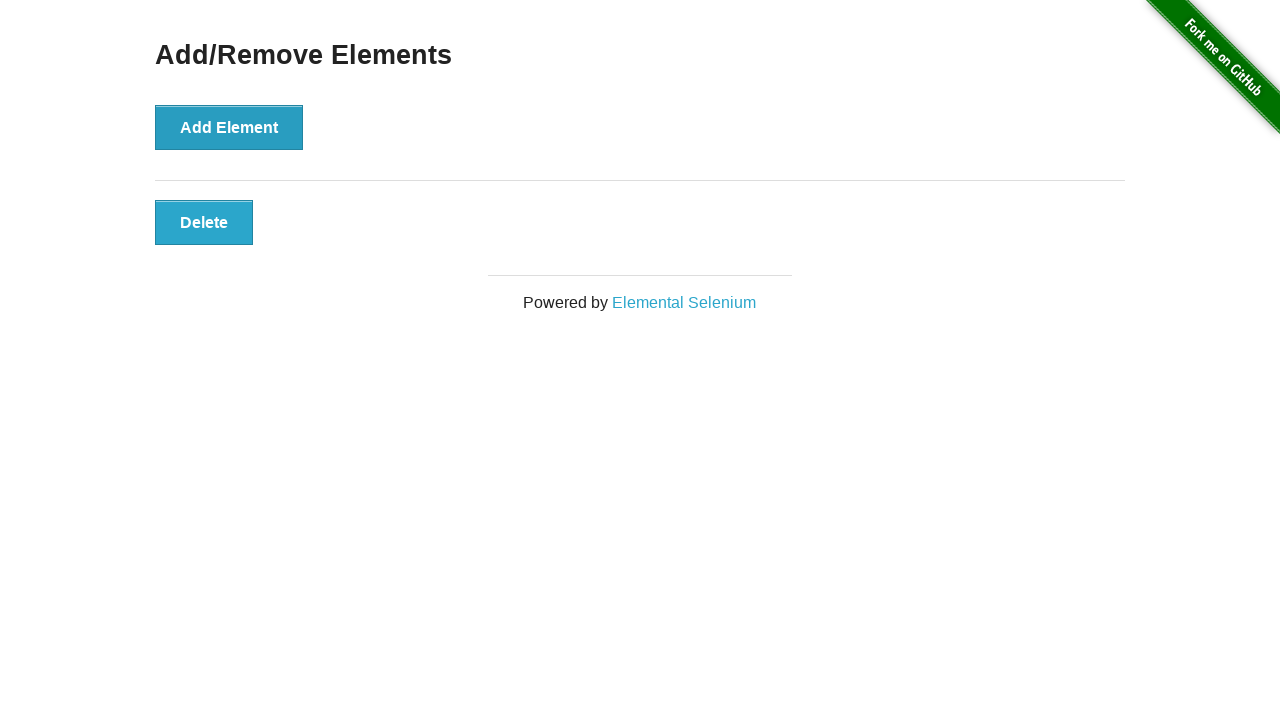

Delete button appeared after adding element
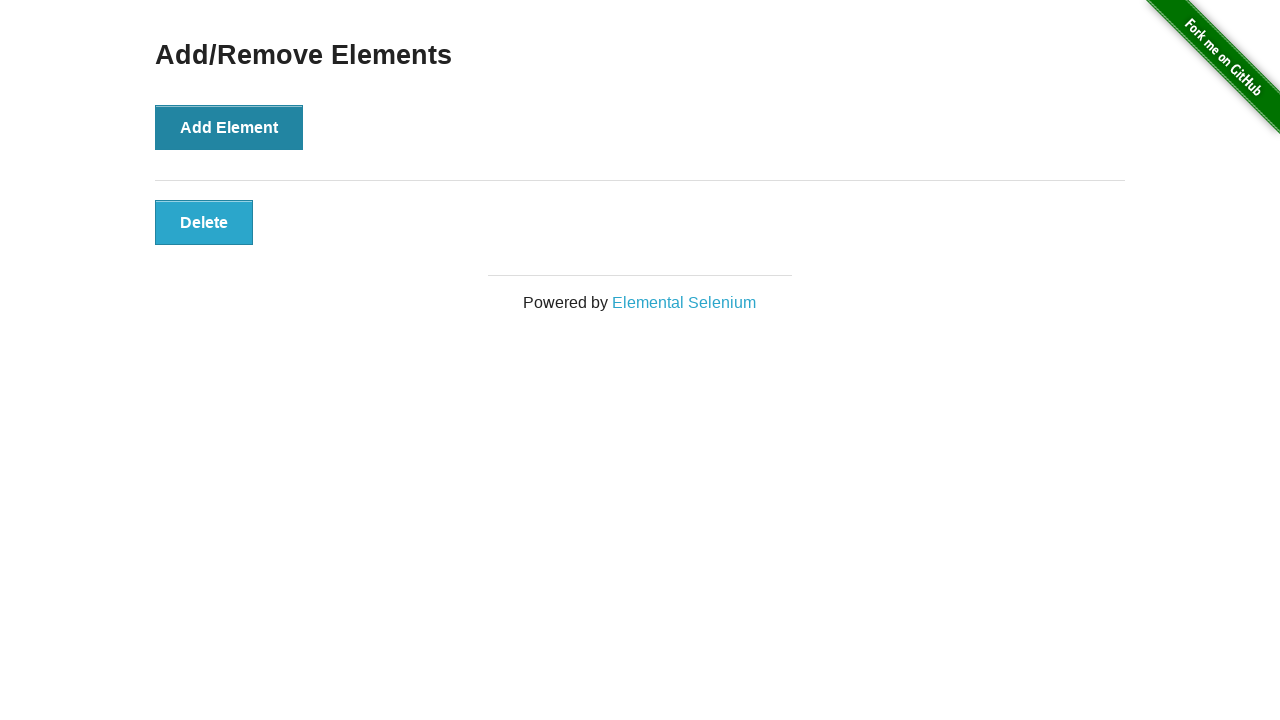

Clicked Delete button to remove the element at (204, 222) on button.added-manually
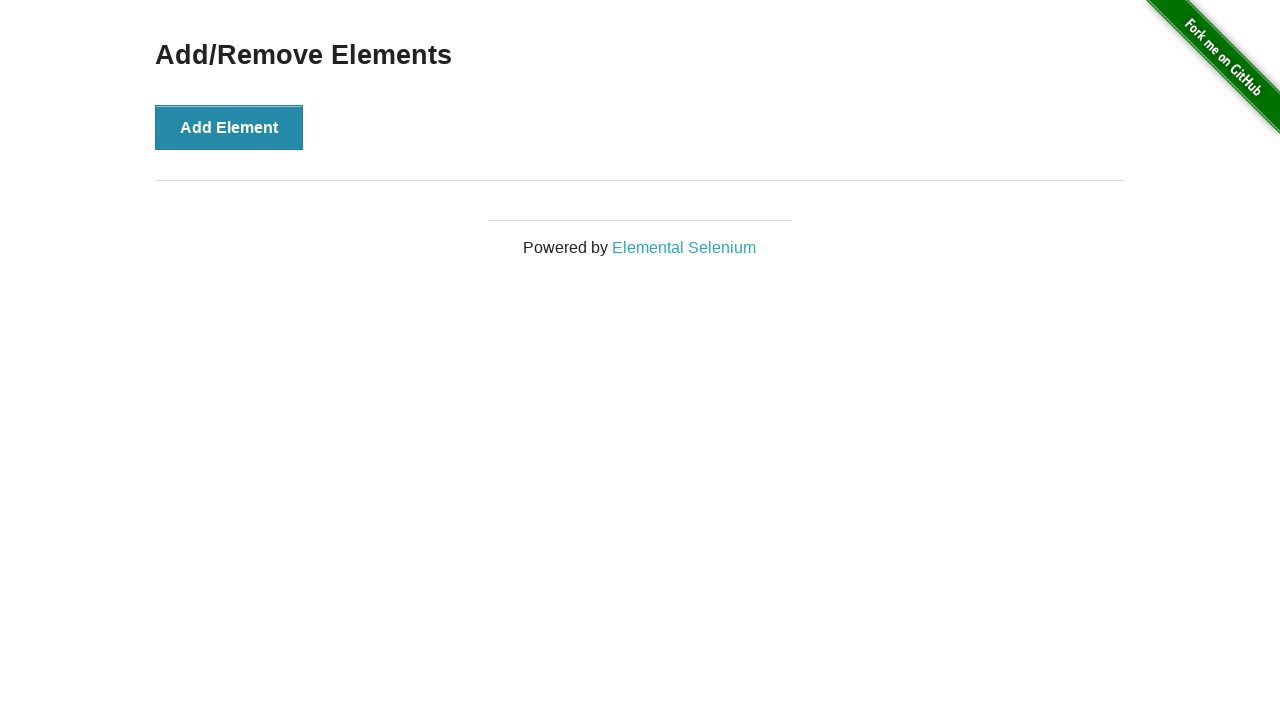

Verified main heading is still visible after element removal
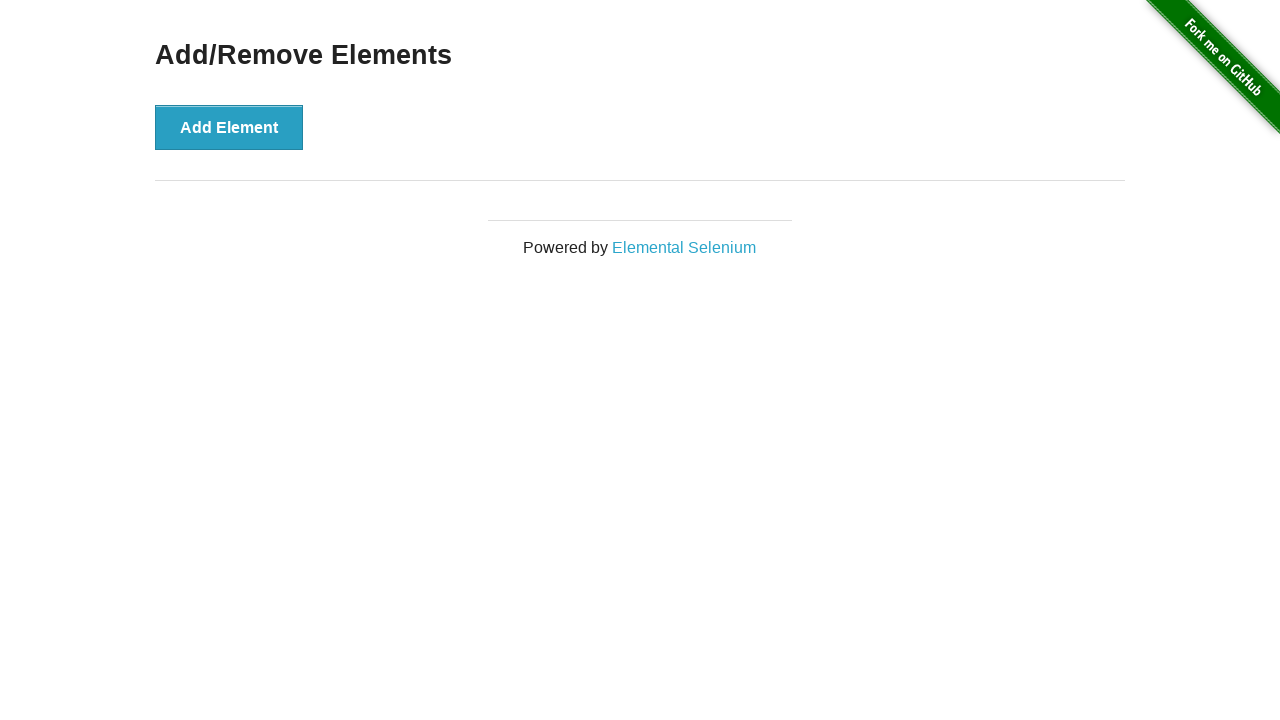

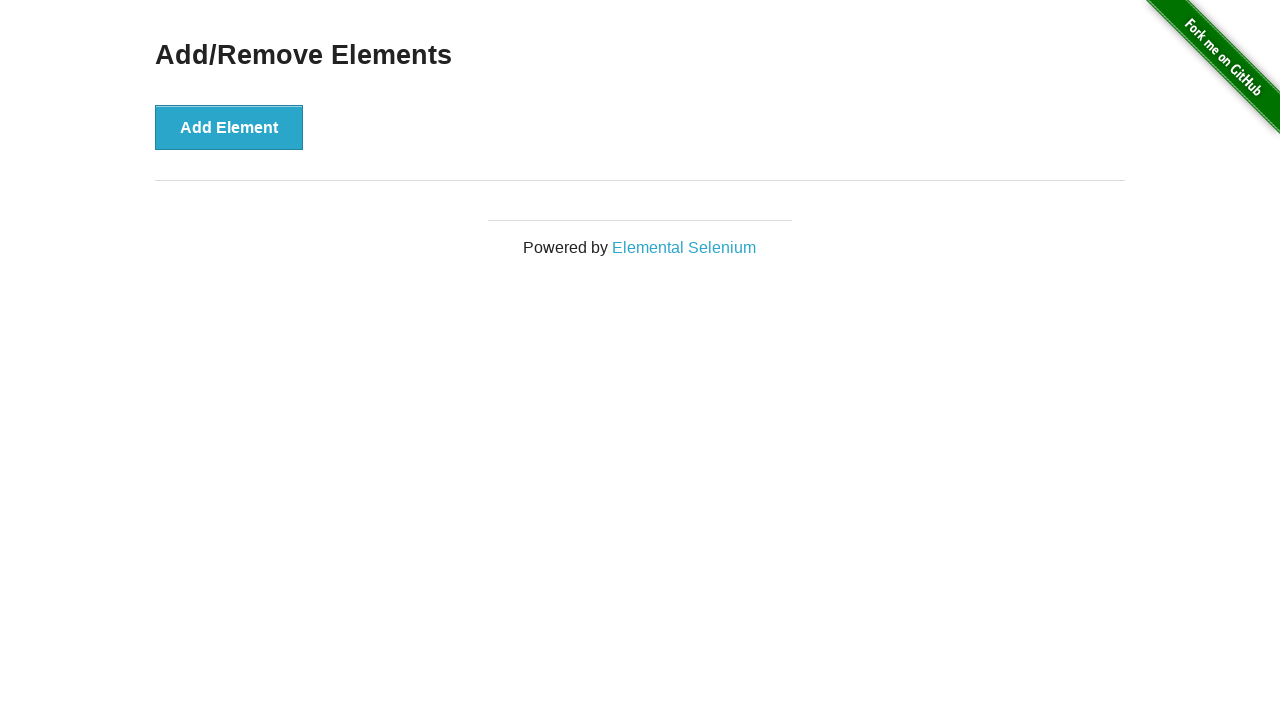